Tests login form validation by entering invalid credentials and verifying the error message displayed

Starting URL: https://app.vwo.com/

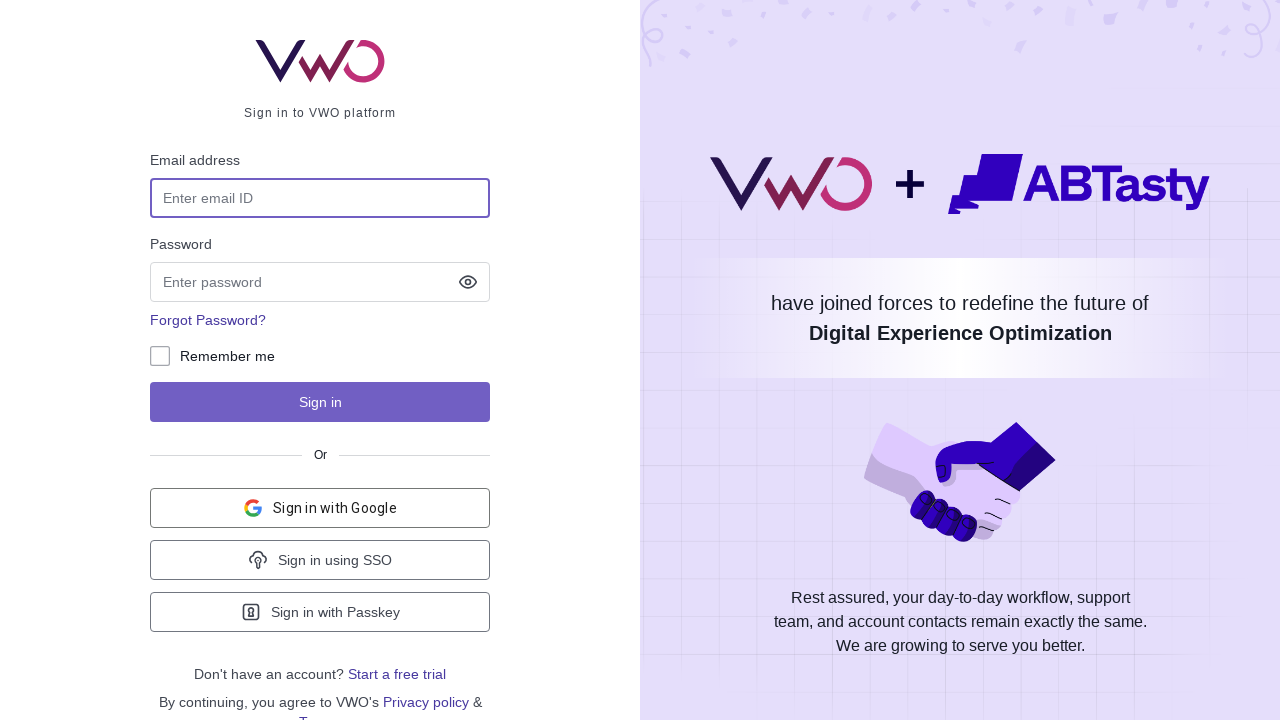

Filled login username field with 'adminadmin' on #login-username
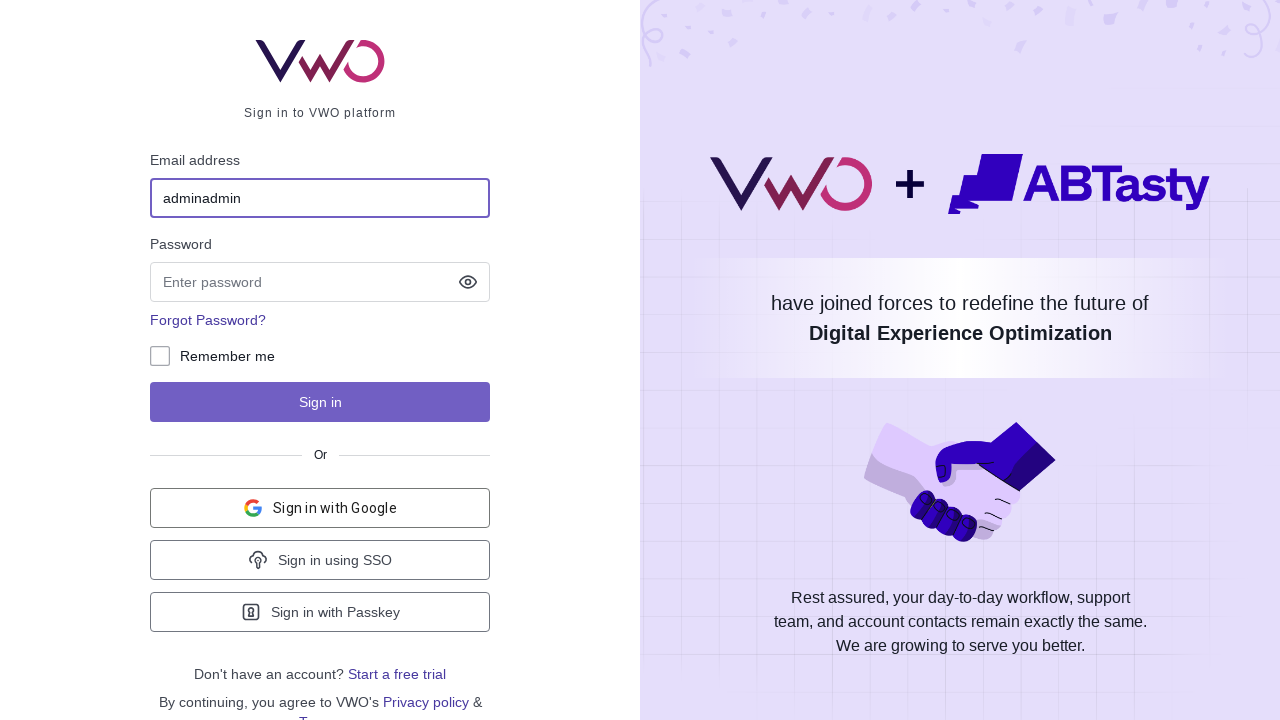

Filled login password field with 'abcabc' on #login-password
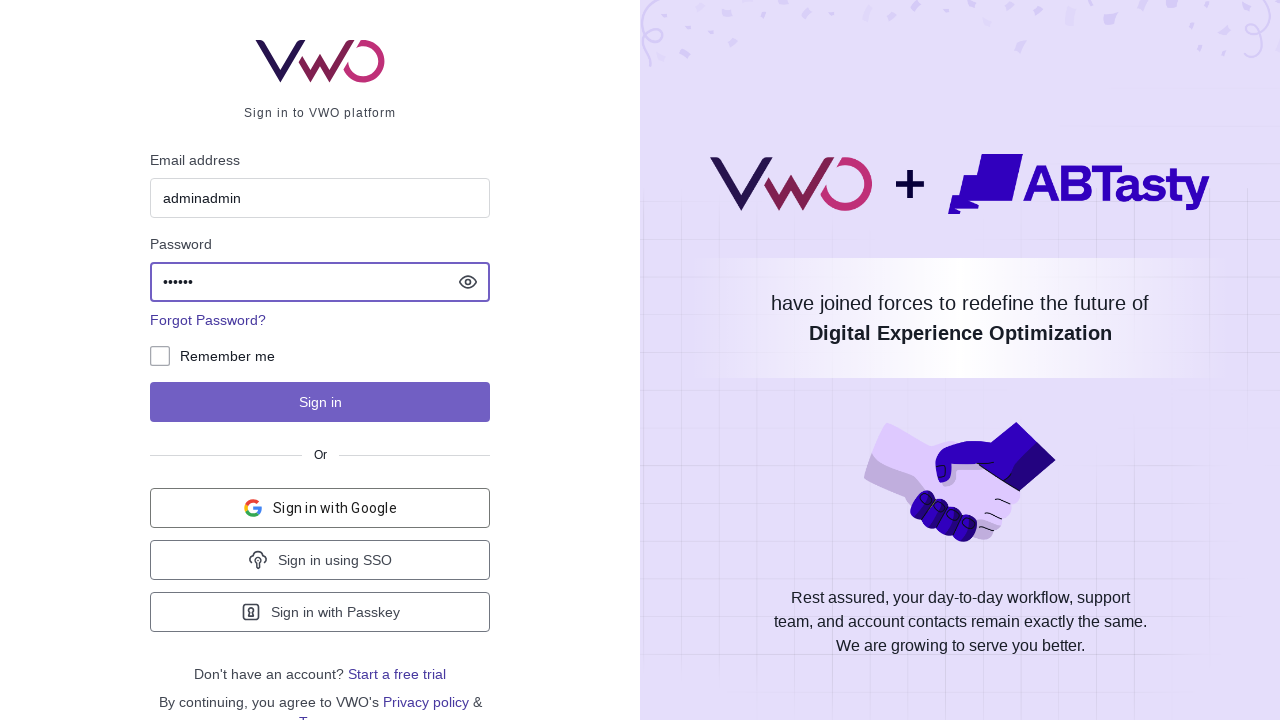

Clicked sign-in button to submit login form at (320, 402) on #js-login-btn
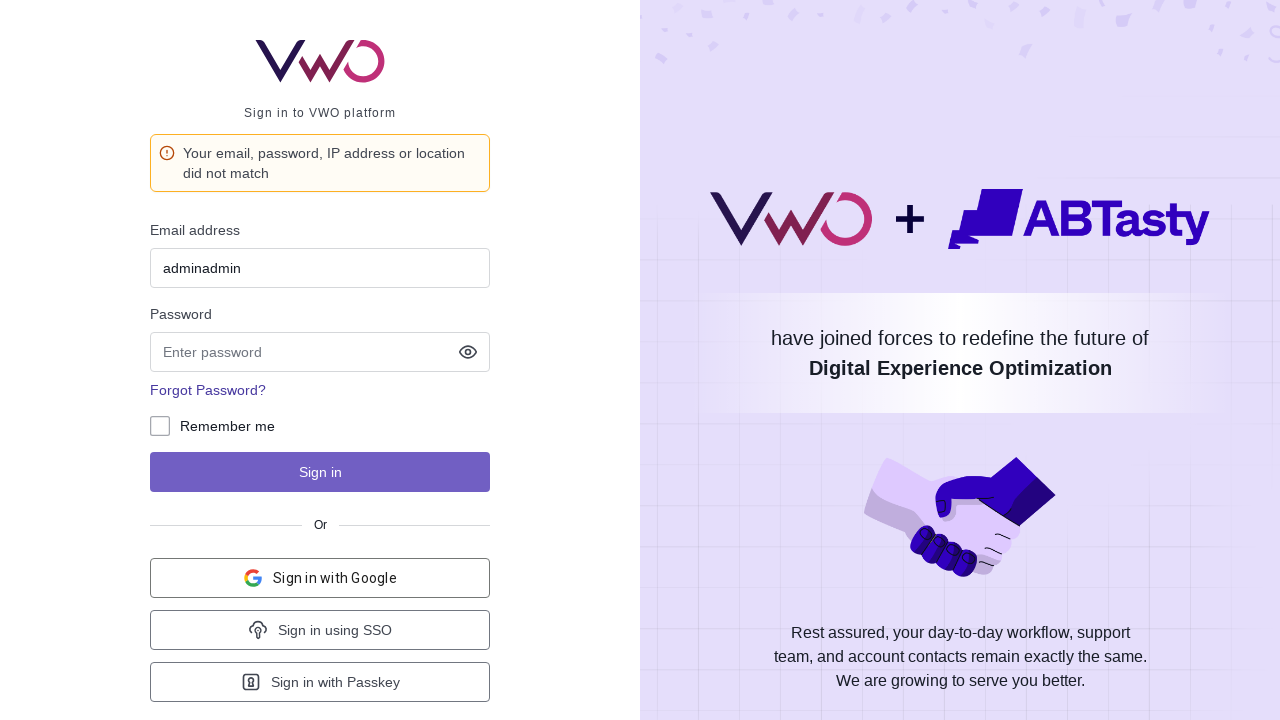

Error message notification element appeared
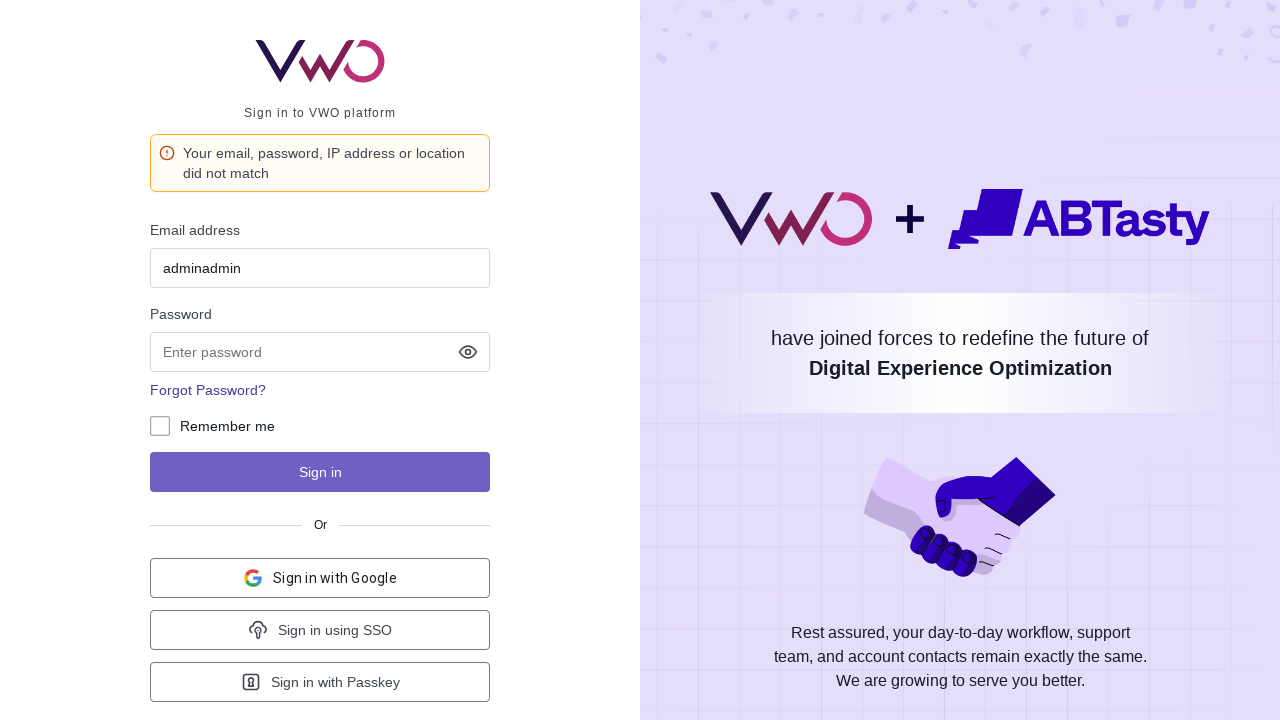

Verified error message: 'Your email, password, IP address or location did not match'
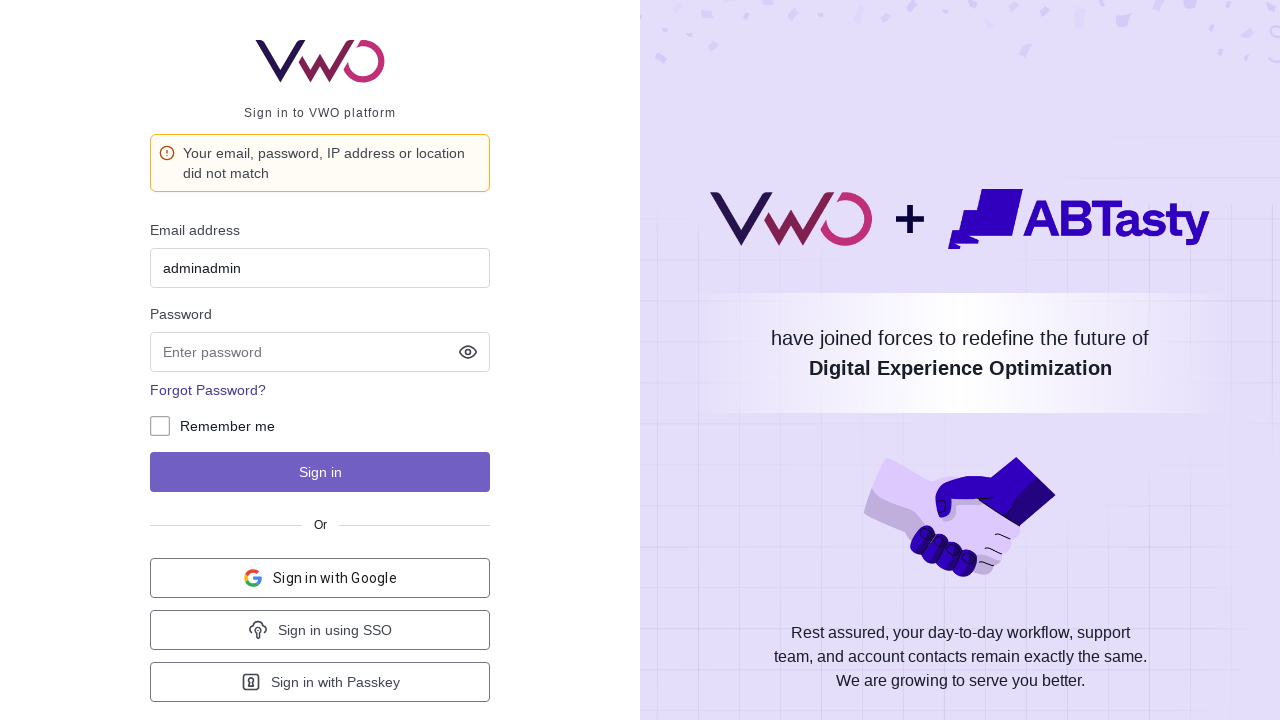

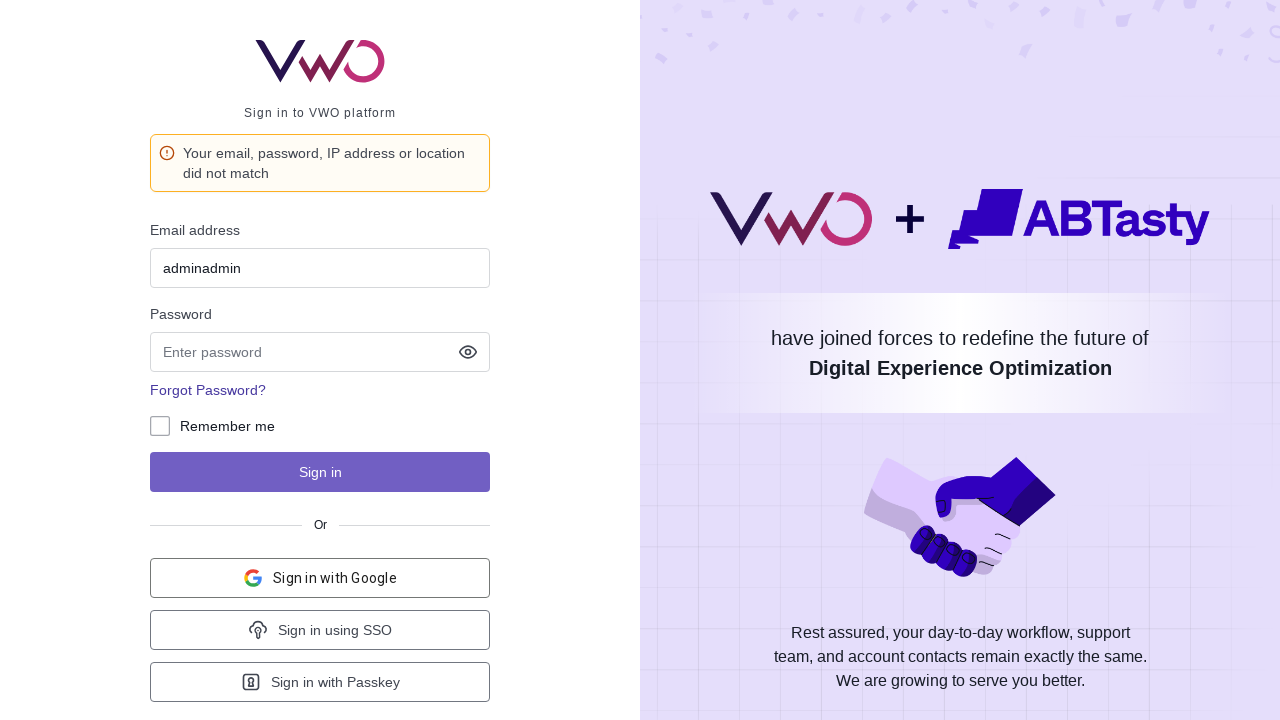